Tests browser back button functionality by clicking an element to navigate to a new page, then using mouse back button to return to the original page

Starting URL: https://selenium.dev/selenium/web/mouse_interaction.html

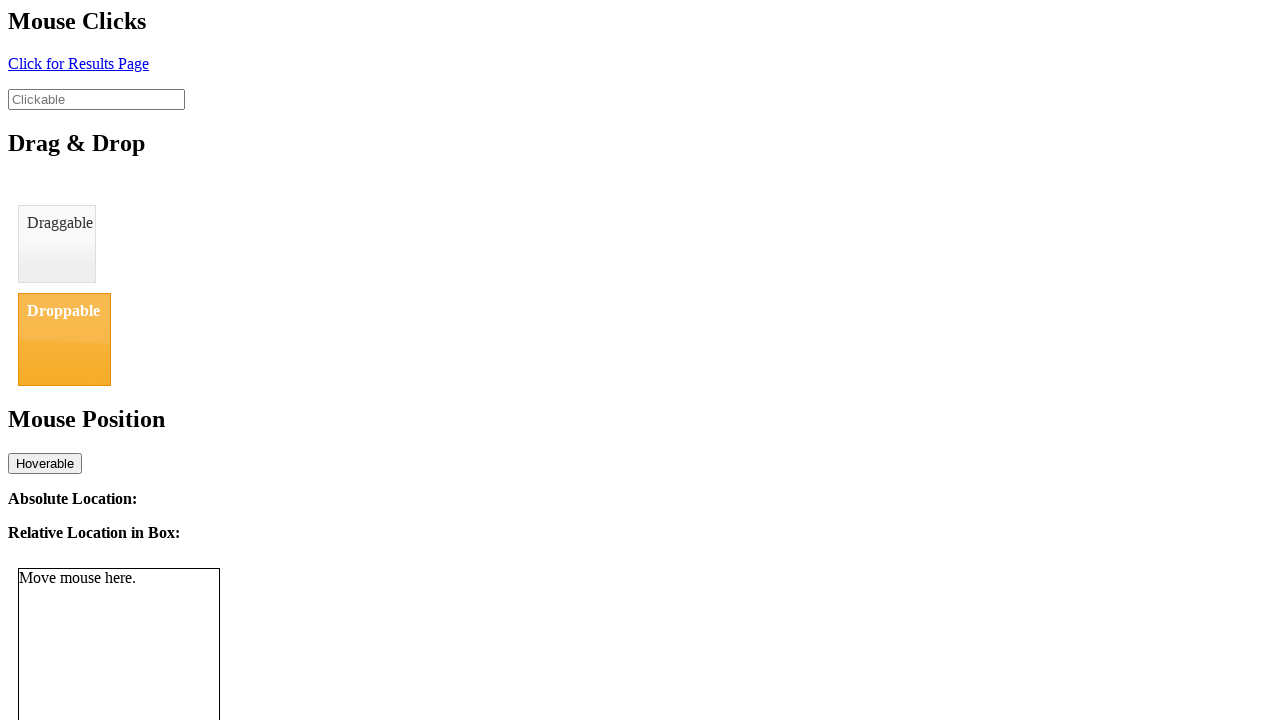

Clicked element to navigate to new page at (78, 63) on #click
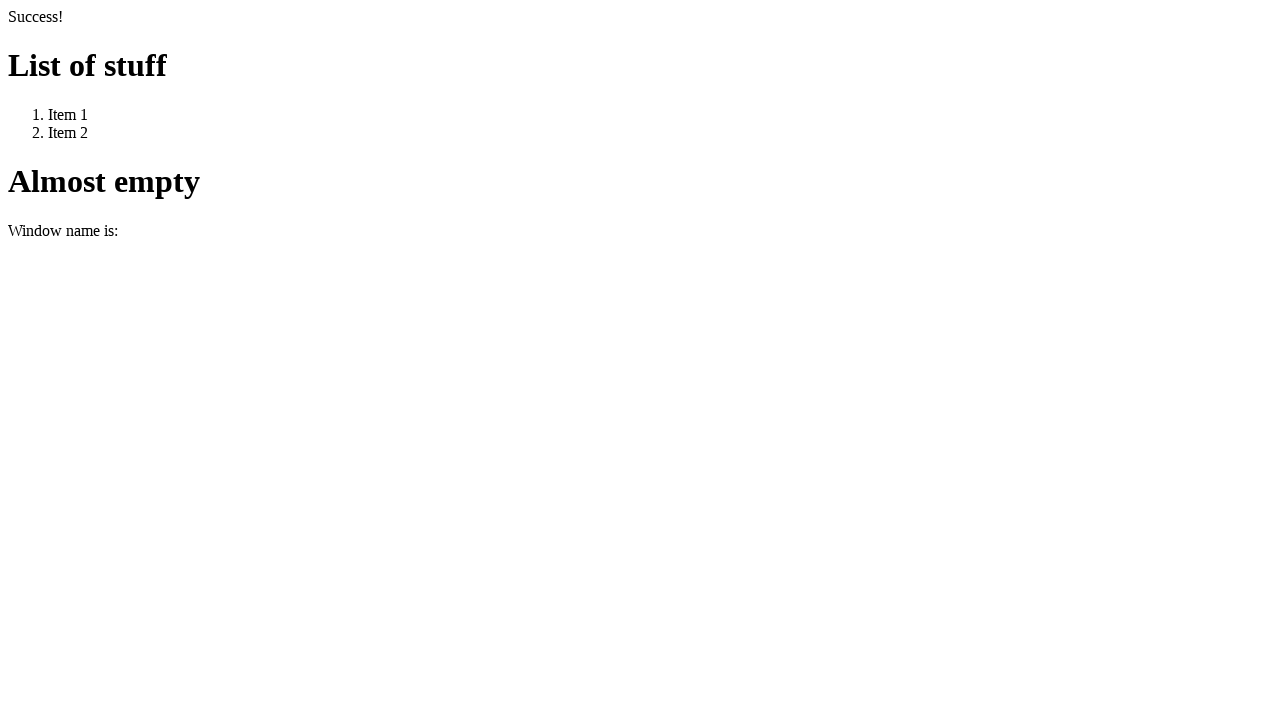

Waited for page load after navigation
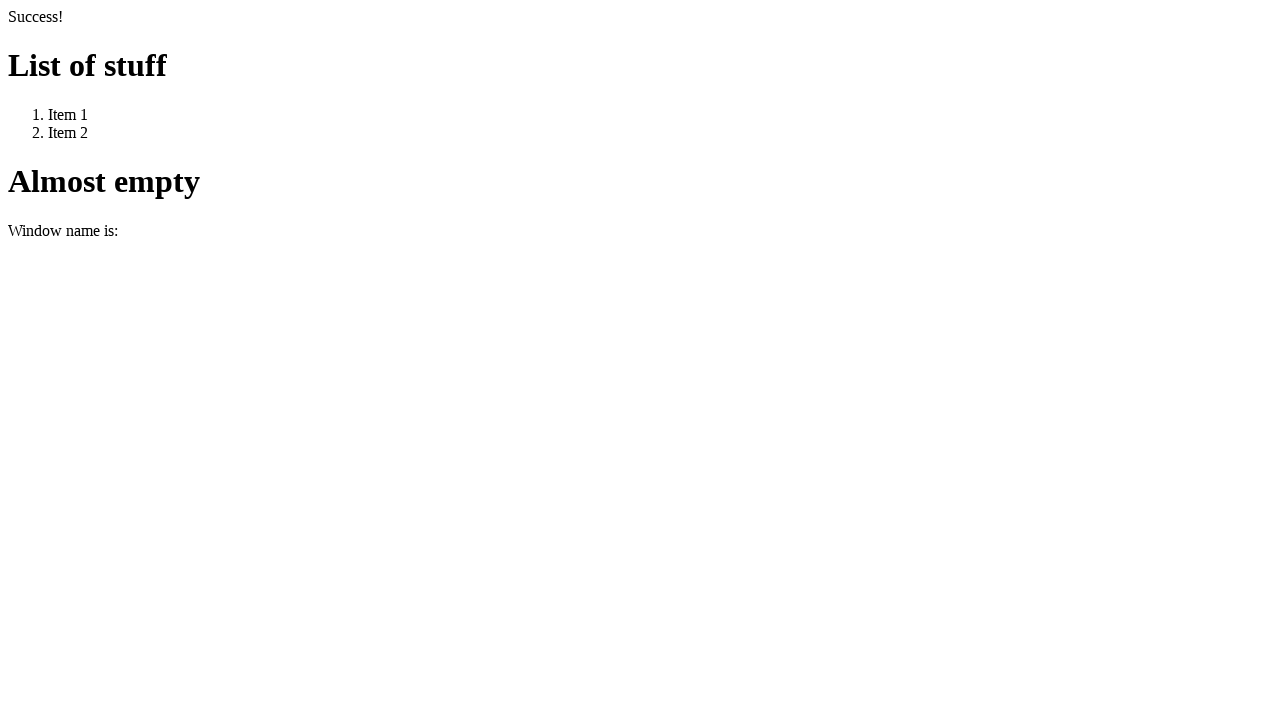

Verified page title is 'We Arrive Here'
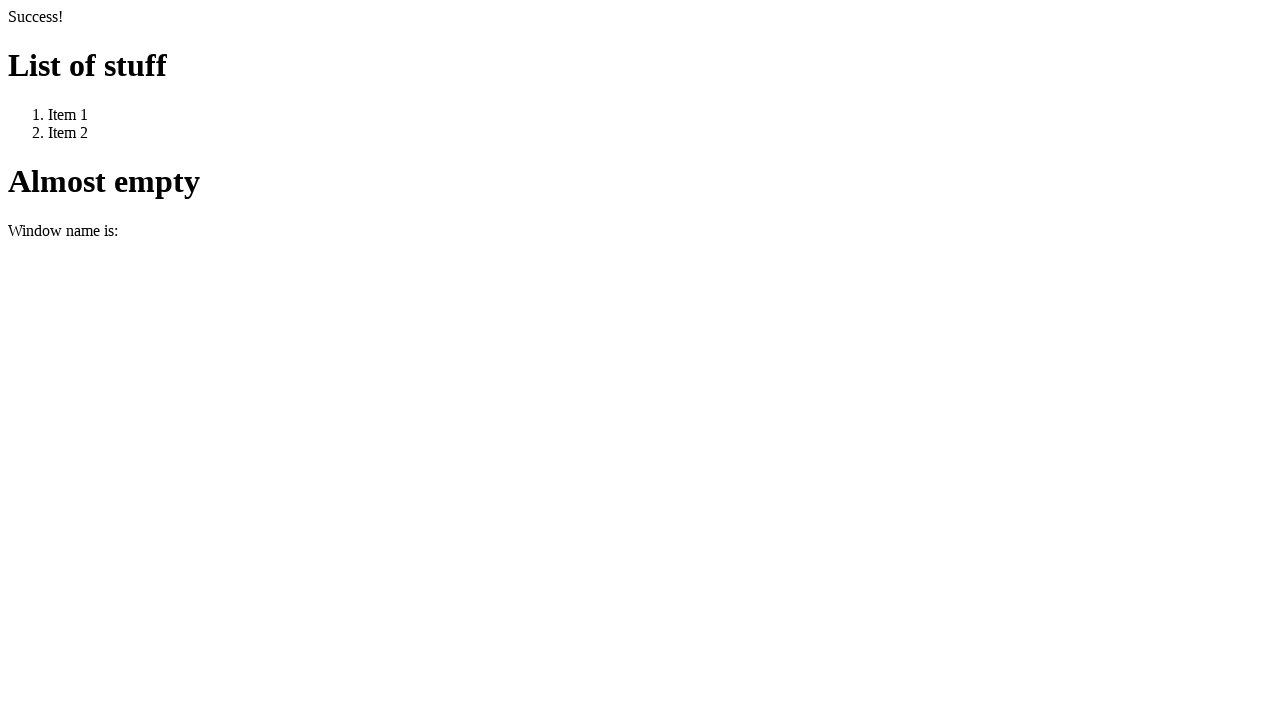

Navigated back using browser back button
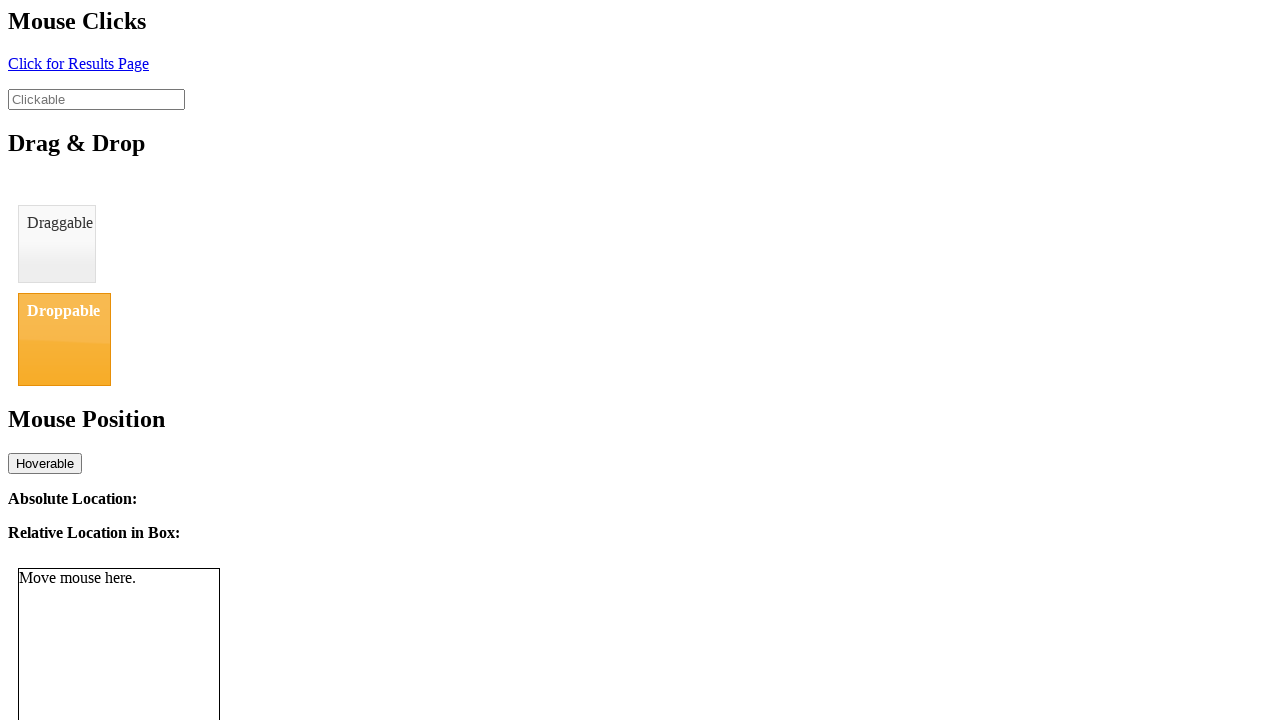

Waited for page load after going back
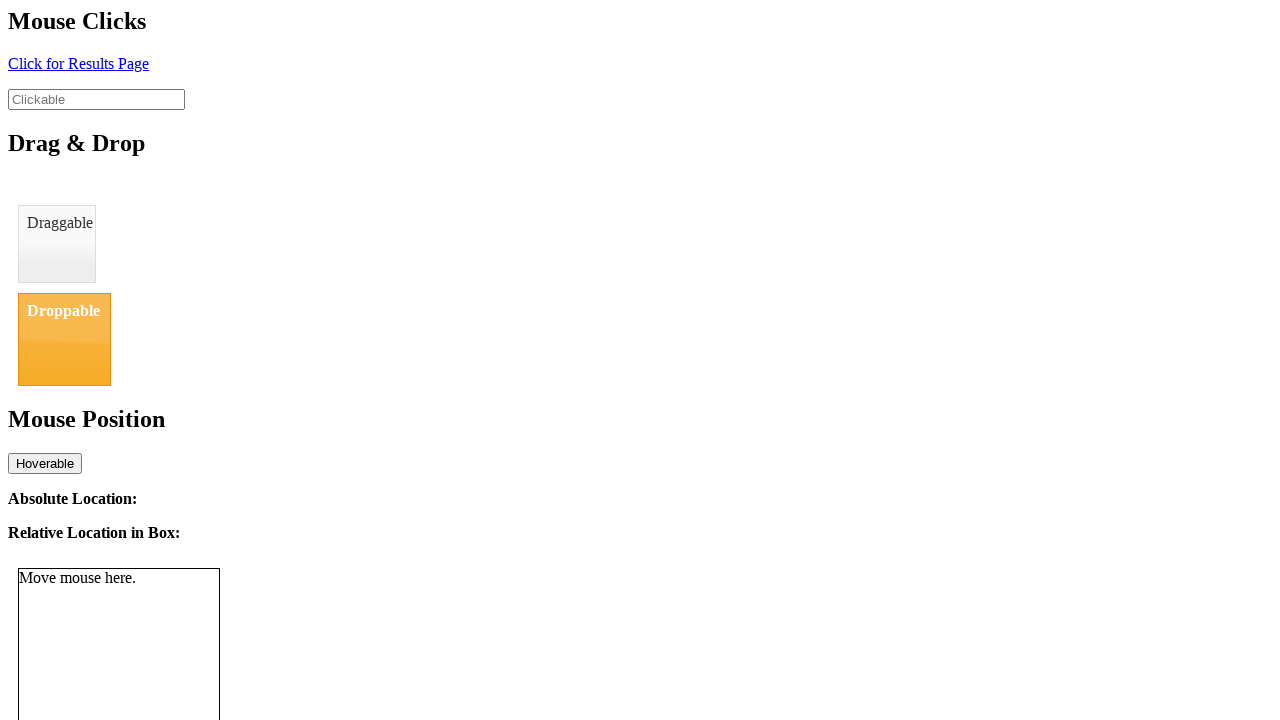

Verified page title is 'BasicMouseInterfaceTest' - back navigation successful
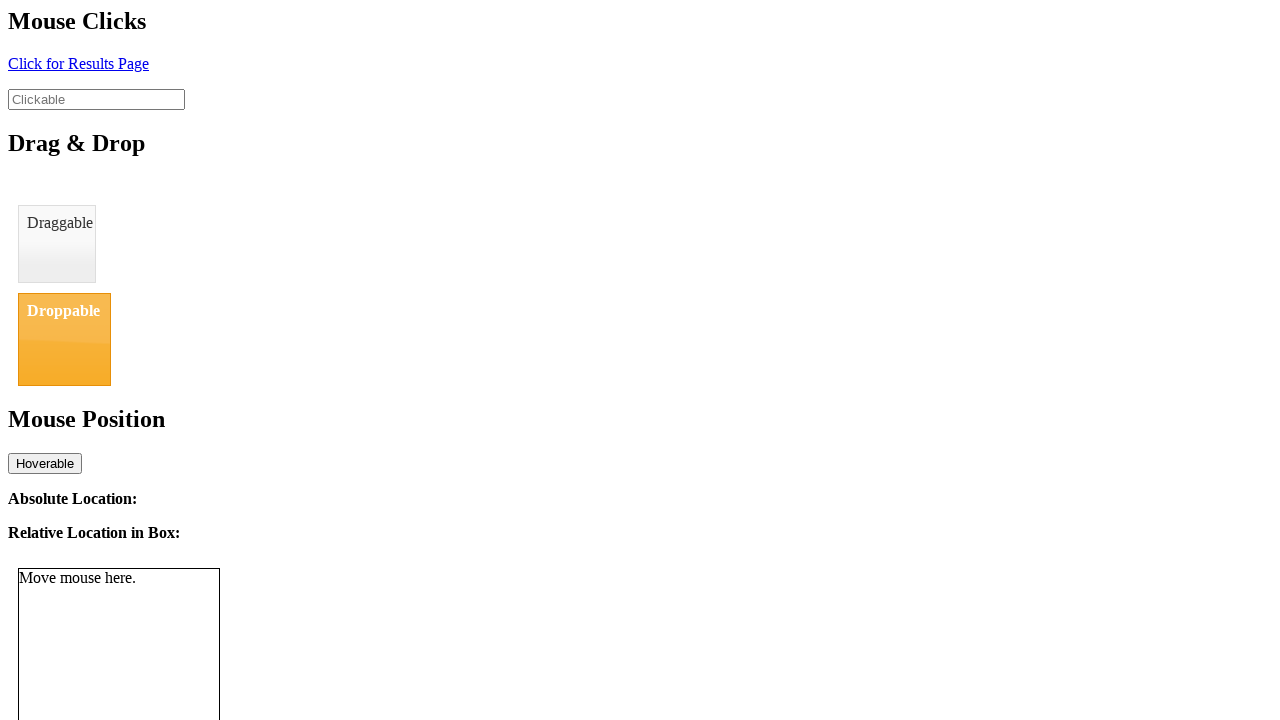

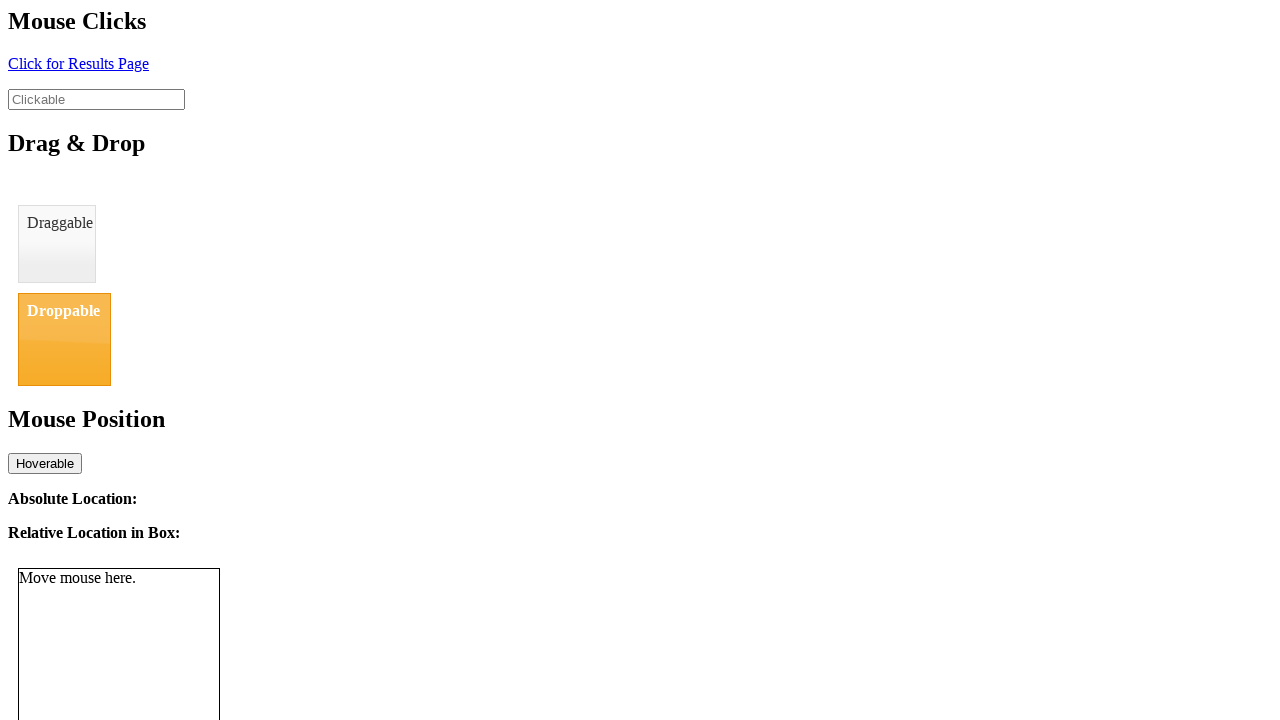